Tests opening a new browser window by clicking a button on the leafground.com Selenium practice page, demonstrating window handling functionality.

Starting URL: https://www.leafground.com/window.xhtml

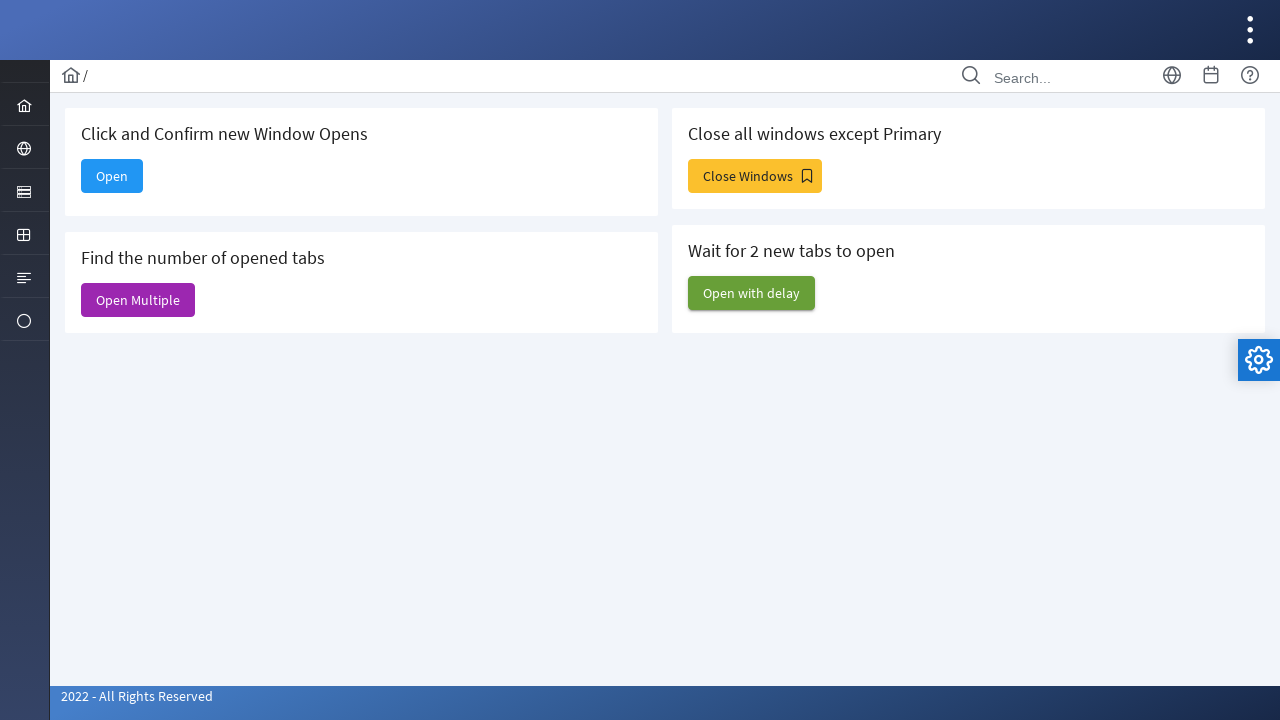

Clicked button to open a new window at (112, 176) on xpath=//*[@id='j_idt88:new']
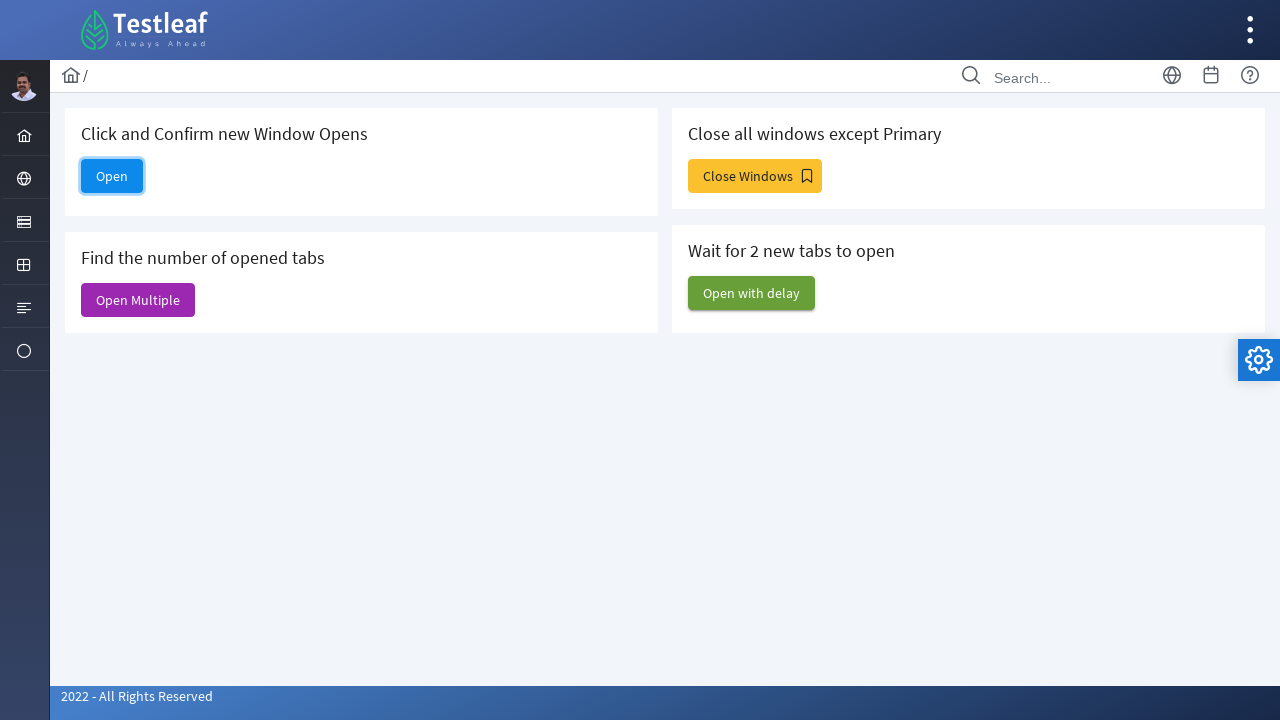

Waited 1 second for new window to open
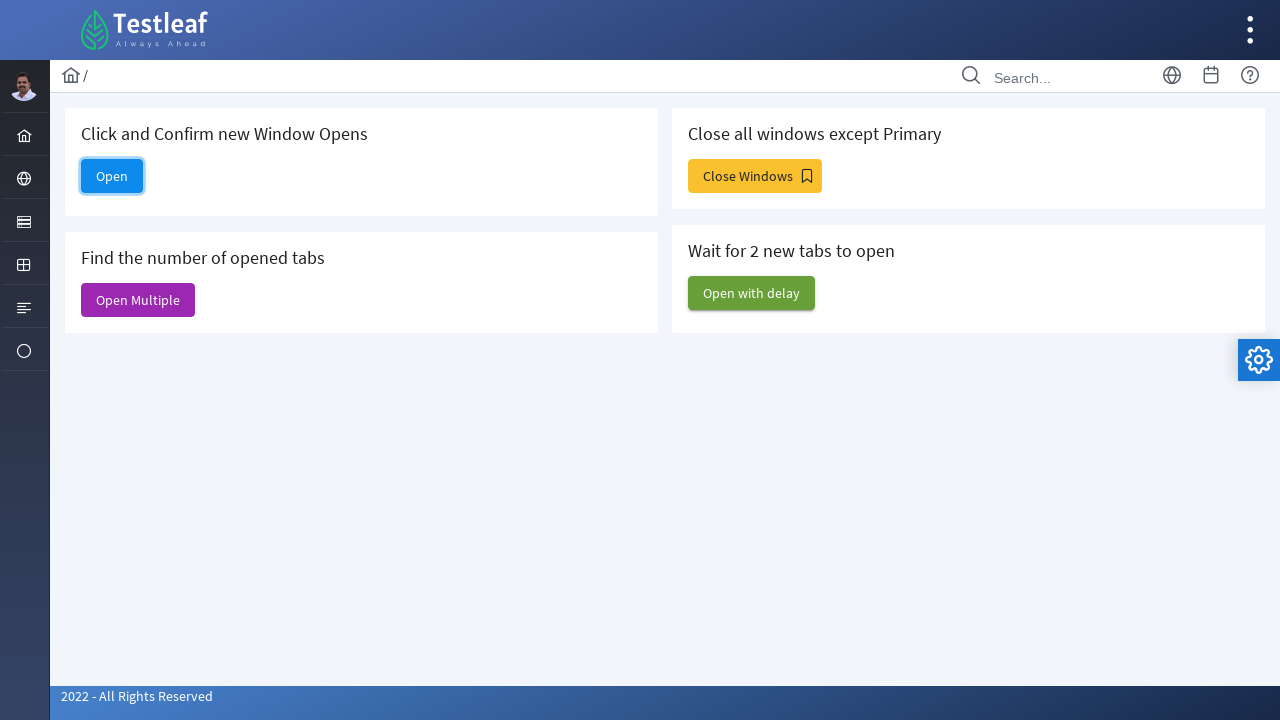

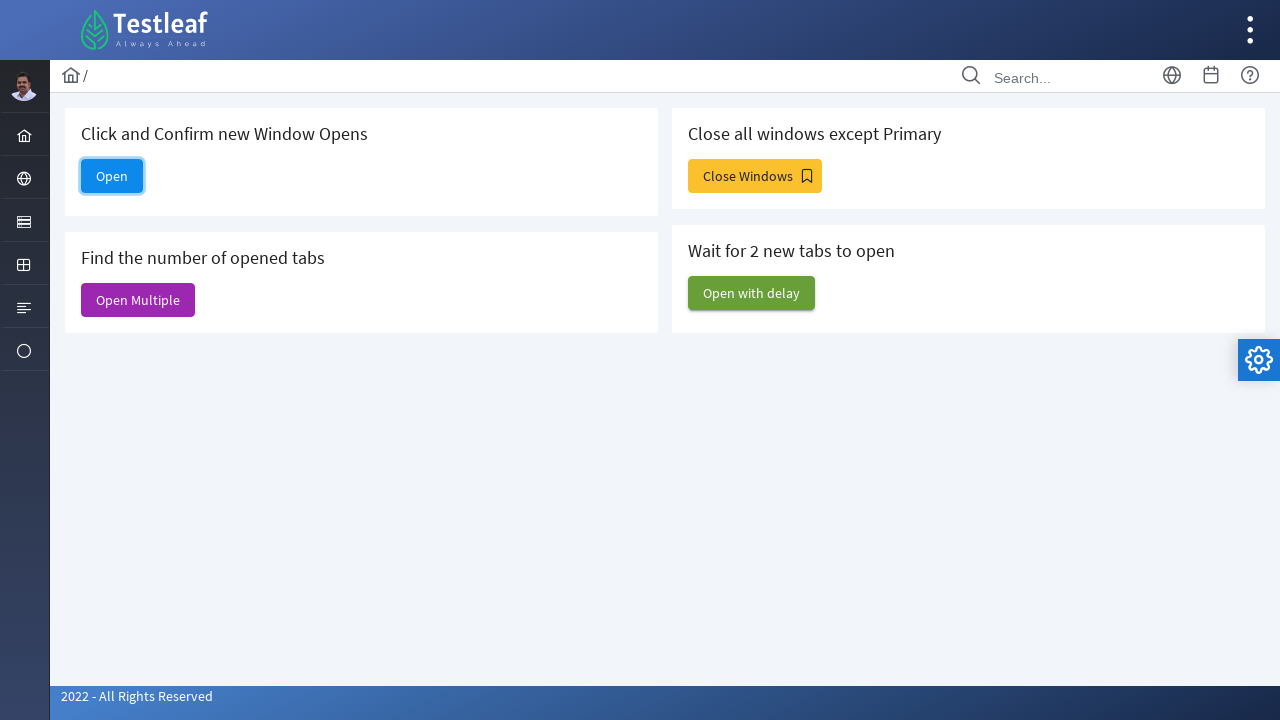